Clicks the Submit New Language tab in the menu and verifies navigation to the submit page

Starting URL: https://www.99-bottles-of-beer.net/

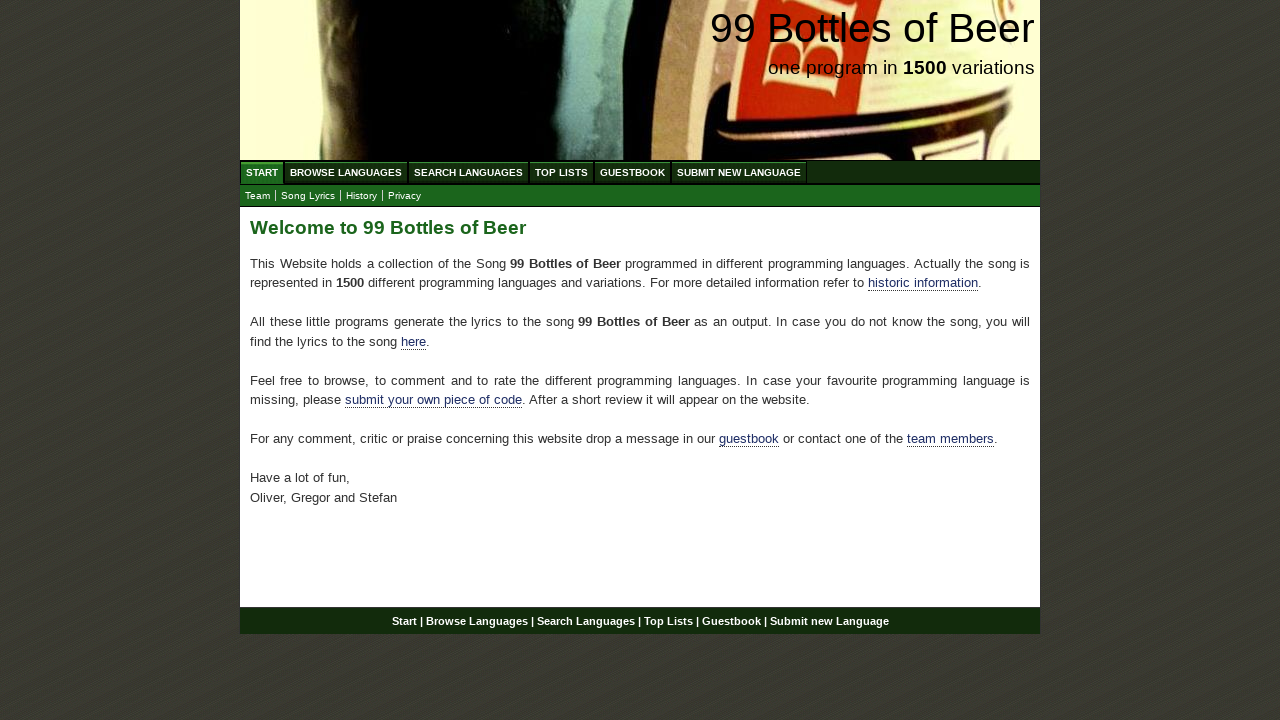

Clicked the Submit New Language tab in the menu at (739, 172) on ul#menu a[href='/submitnewlanguage.html']
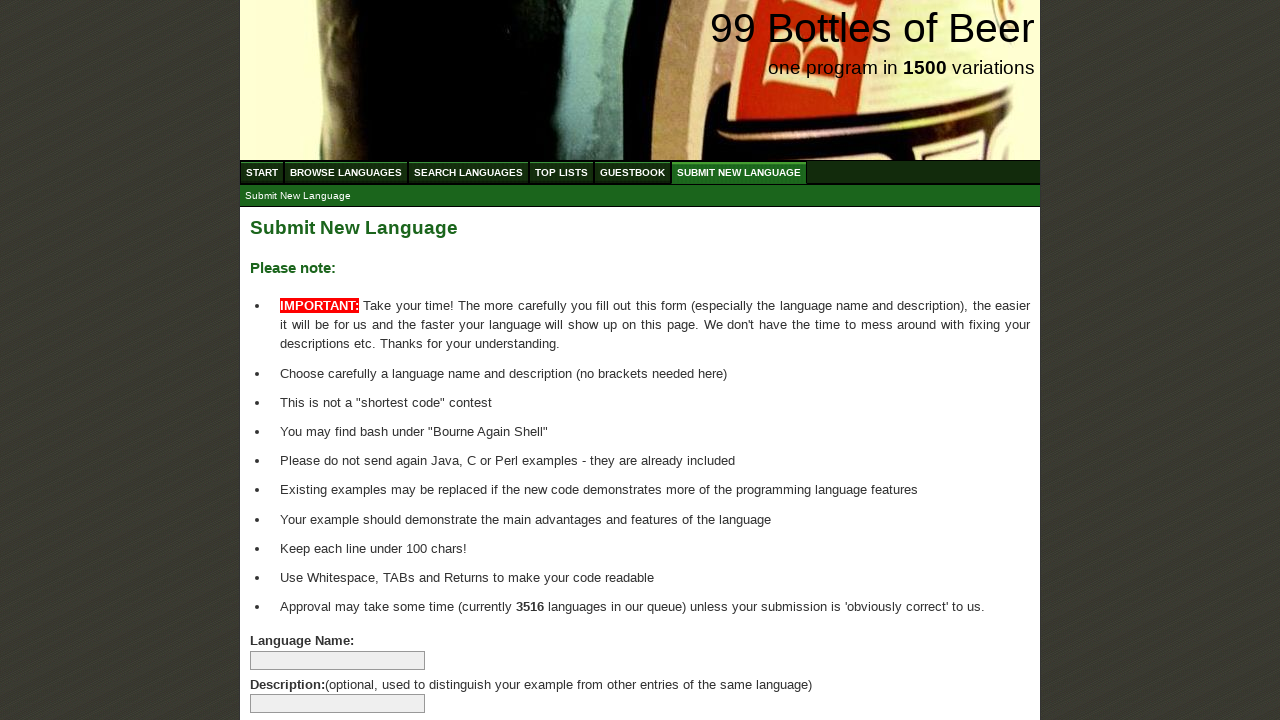

Verified navigation to submit new language page
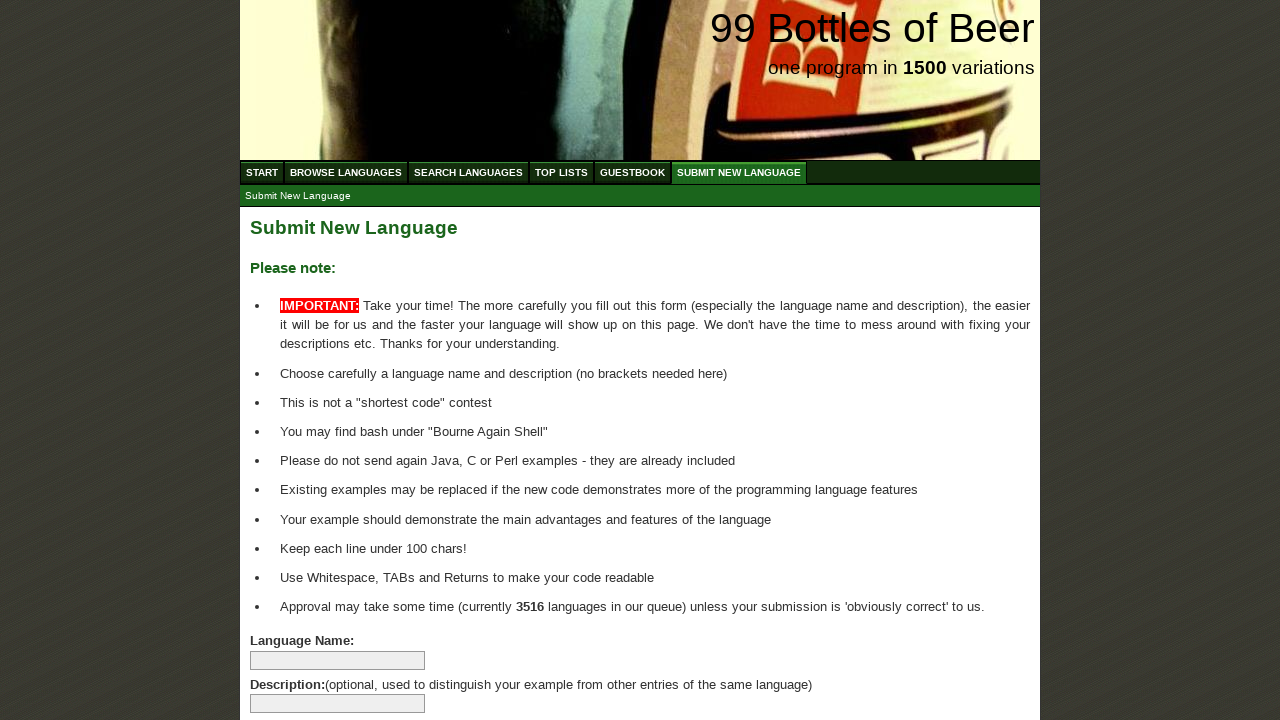

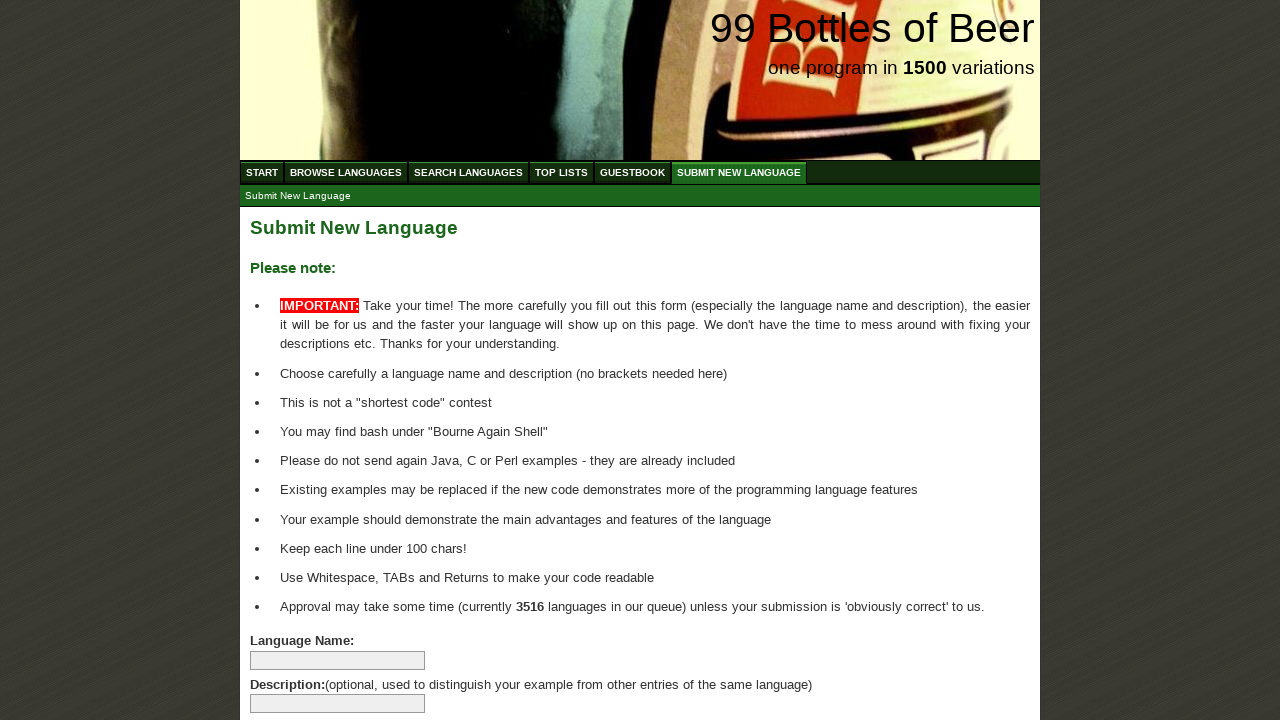